Tests registration form validation by submitting an invalid email format and verifying the error message is displayed

Starting URL: http://practice.automationtesting.in/

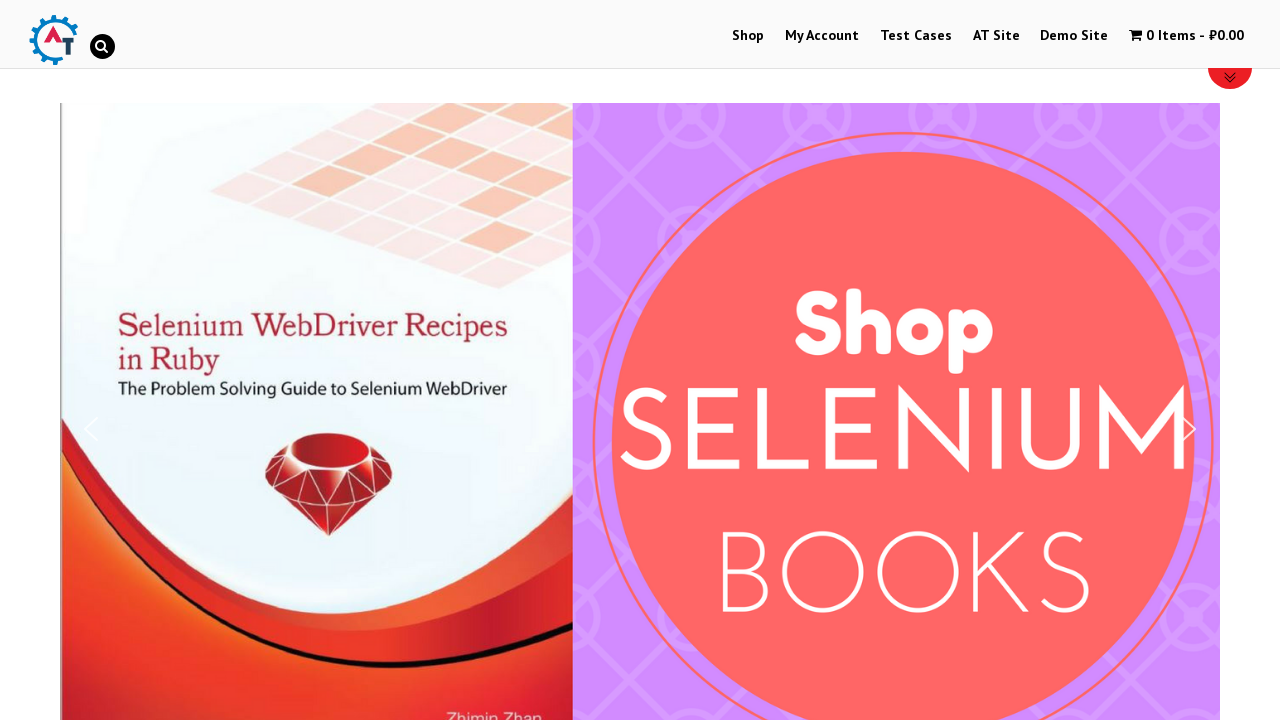

Clicked on My Account link at (822, 36) on text=My Account
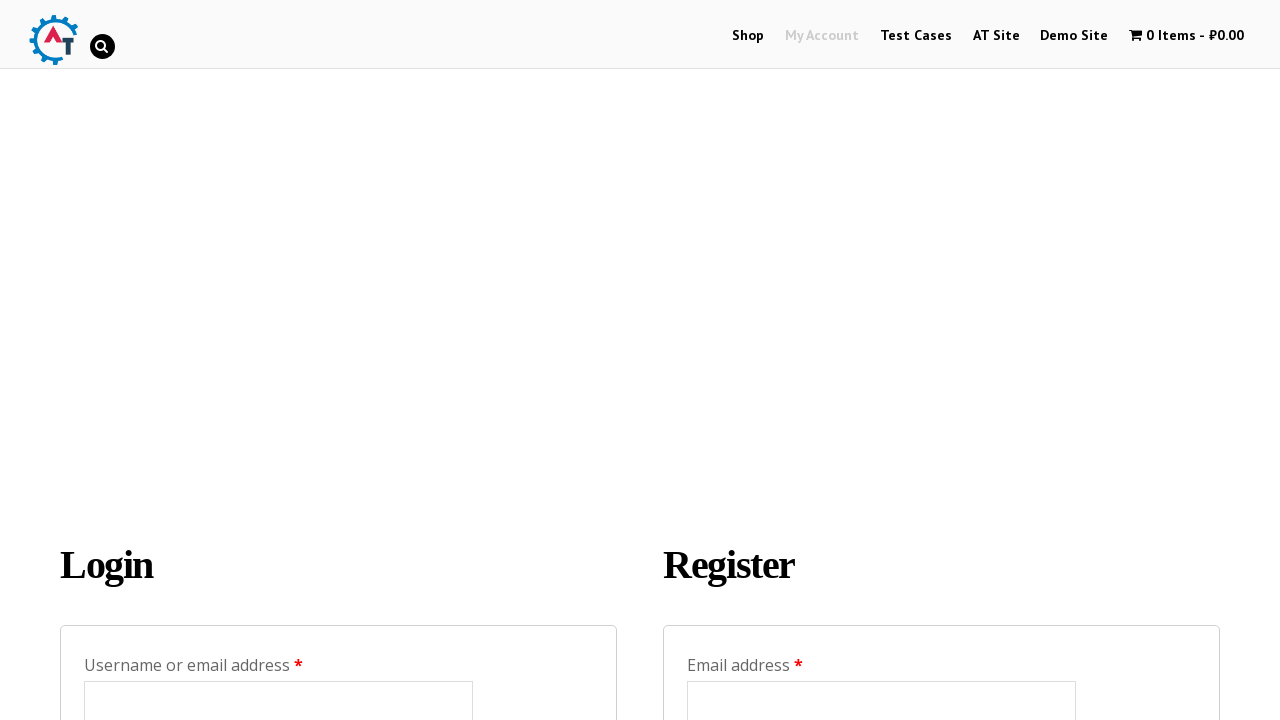

Registration email field loaded
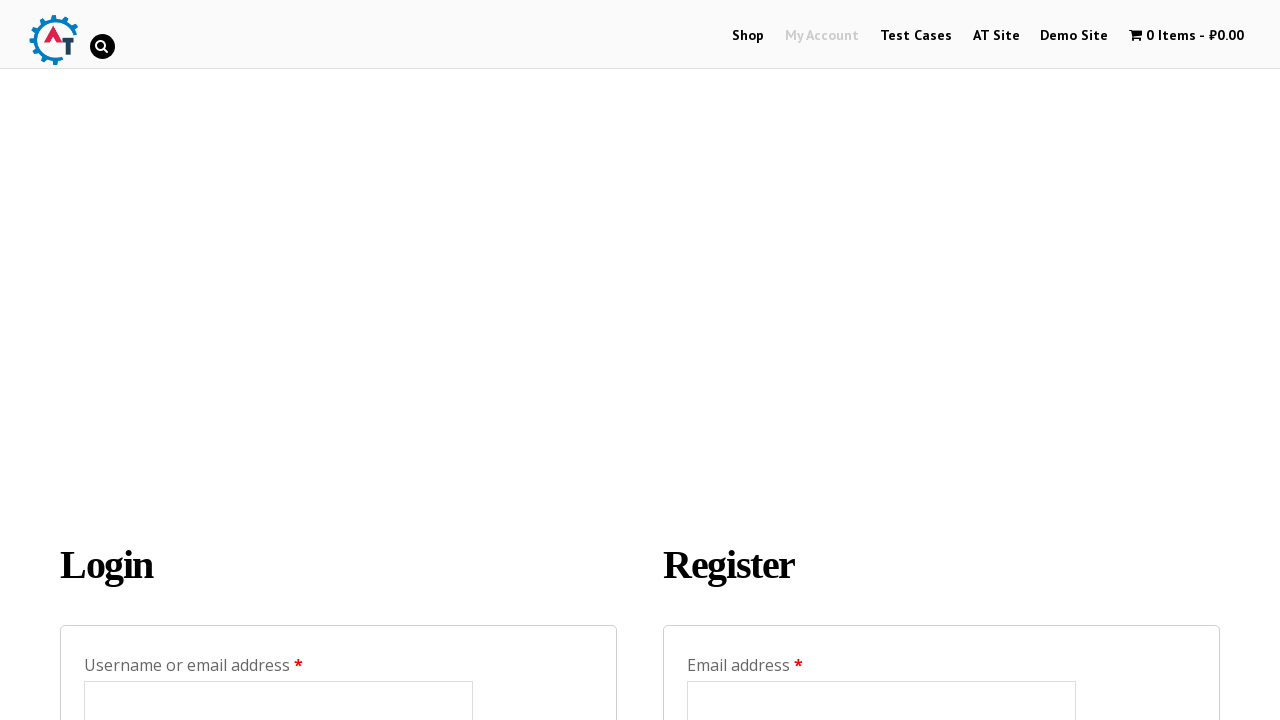

Filled registration email field with invalid email format 'invalidemail123@notvalid' on #reg_email
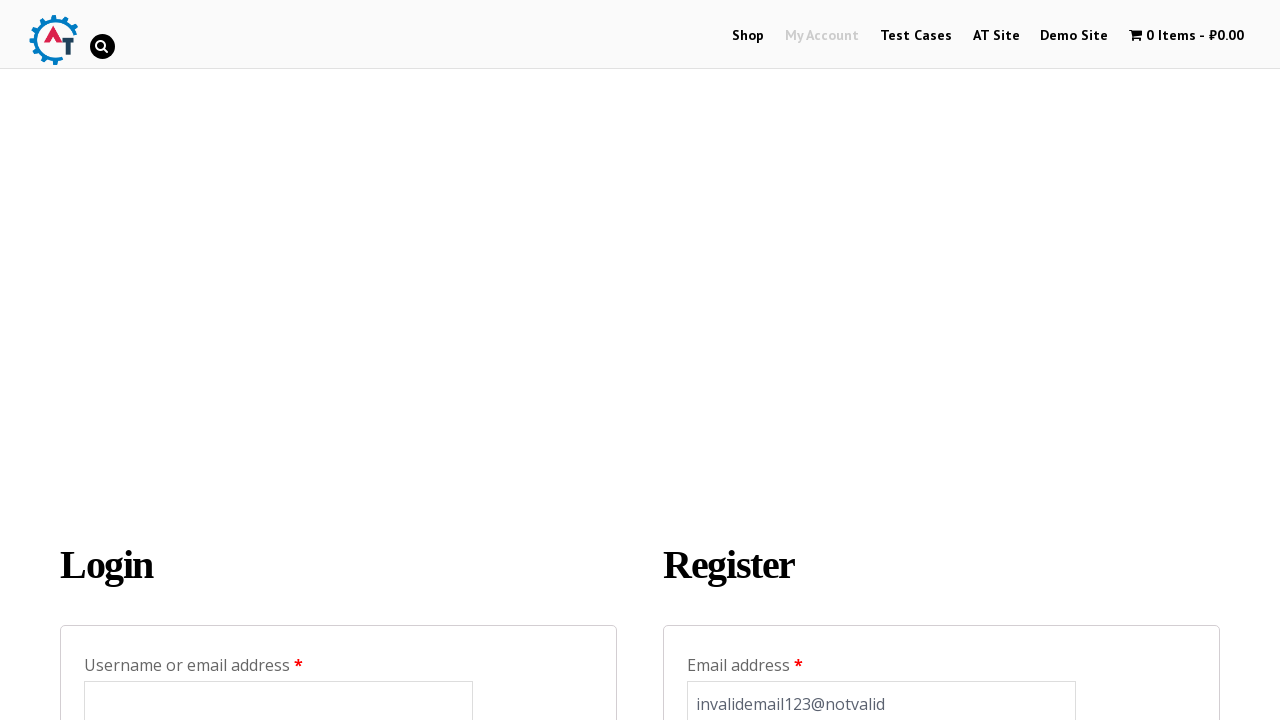

Filled registration password field with 'TestPass789' on #reg_password
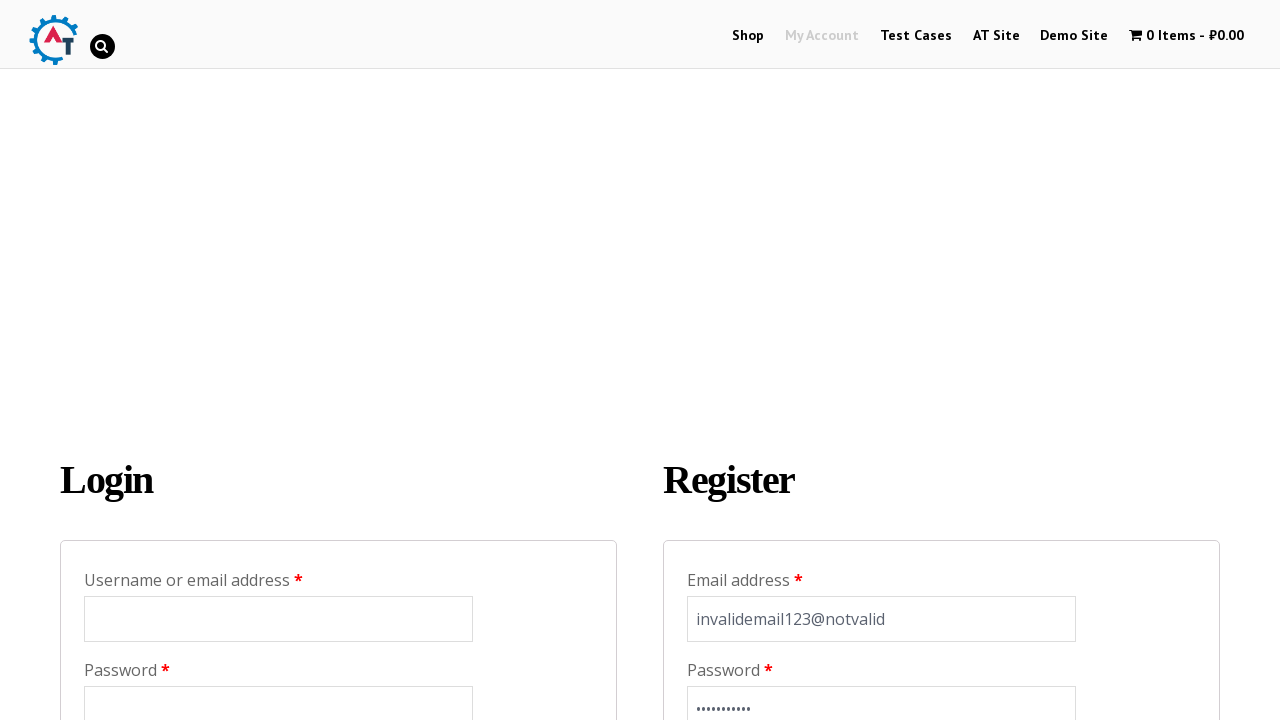

Clicked register button to submit form with invalid email at (744, 362) on input.woocommerce-Button[name='register'][value='Register']
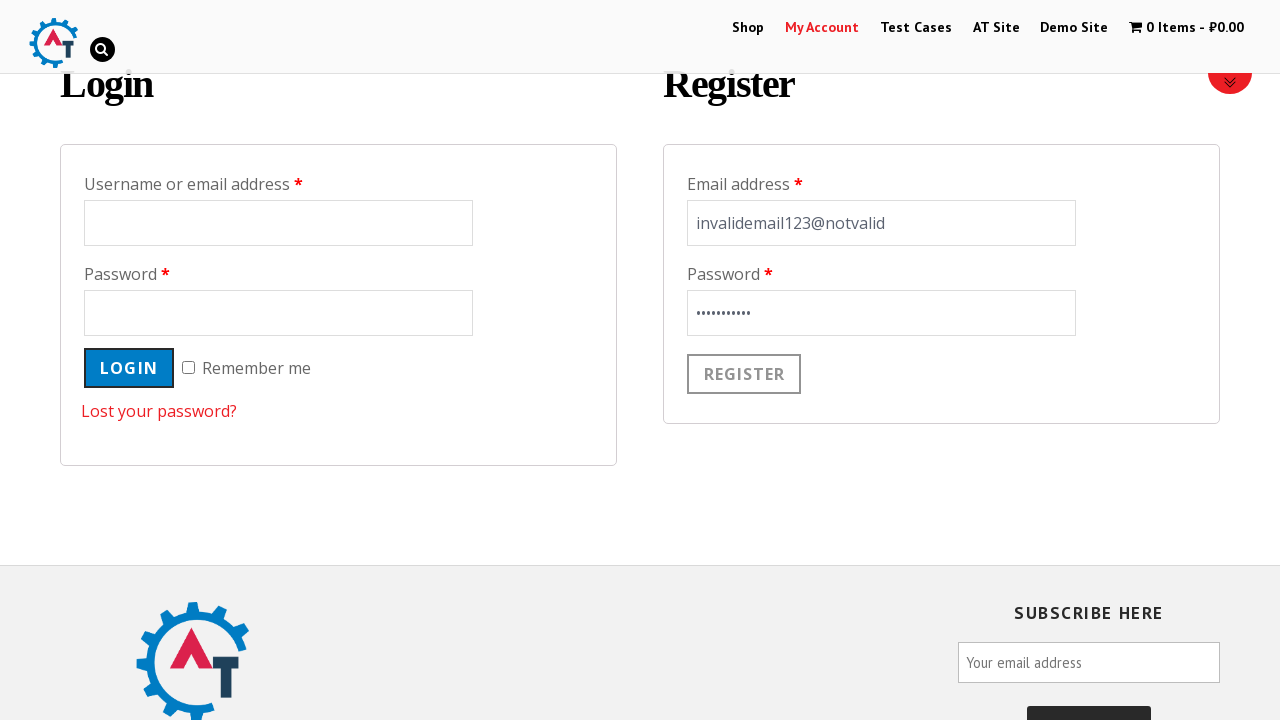

Waited 2 seconds for error message to display
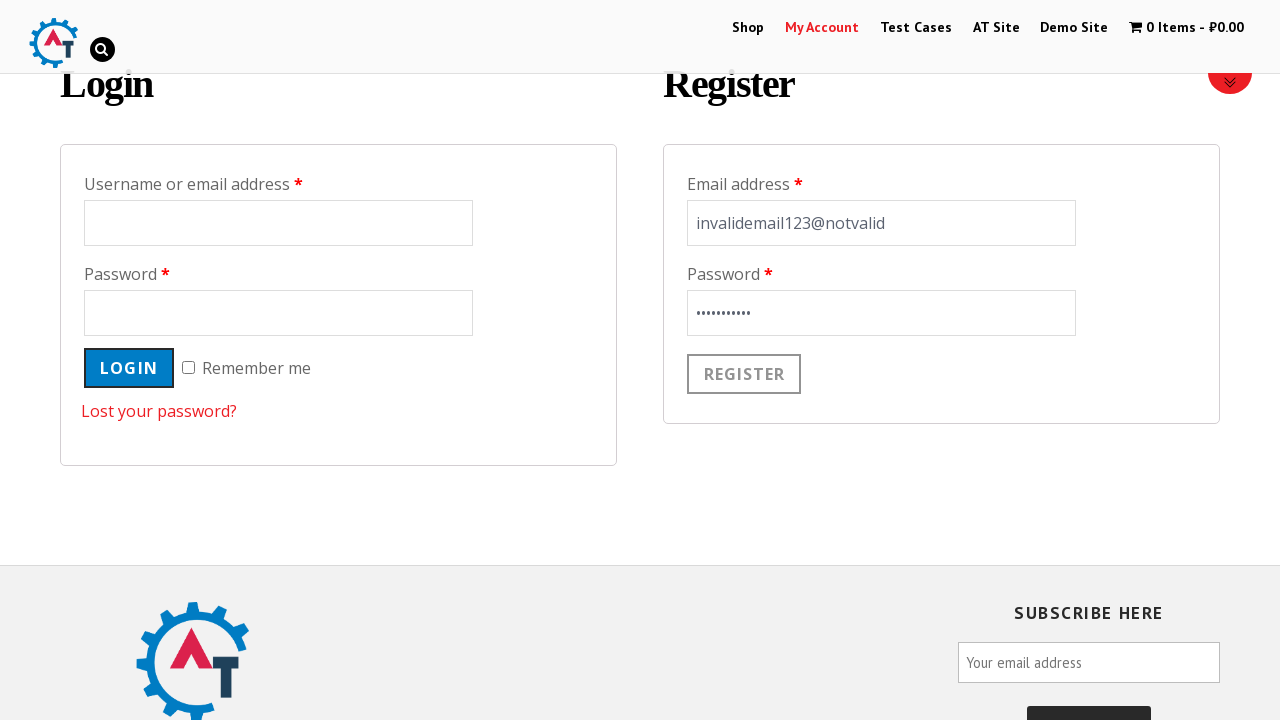

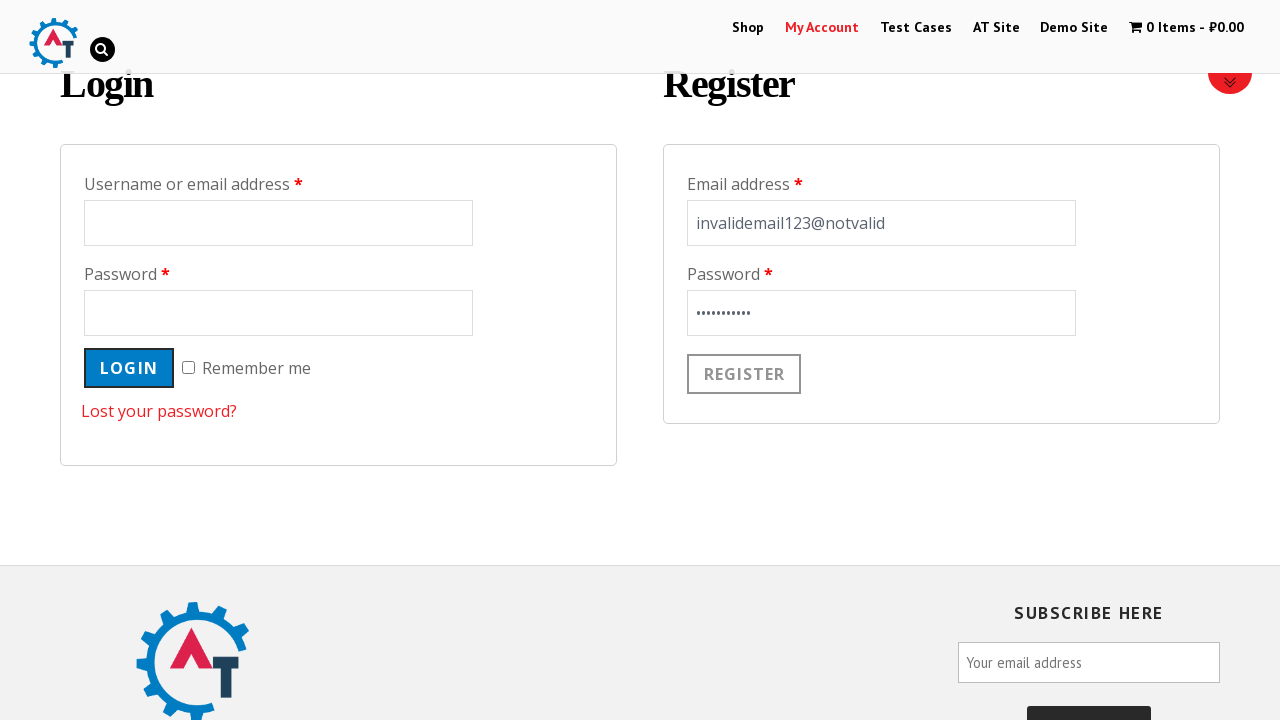